Tests the initial page load of the Veeam careers vacancy page, scrolls down, and verifies vacancy listings are displayed

Starting URL: https://cz.careers.veeam.com/vacancies

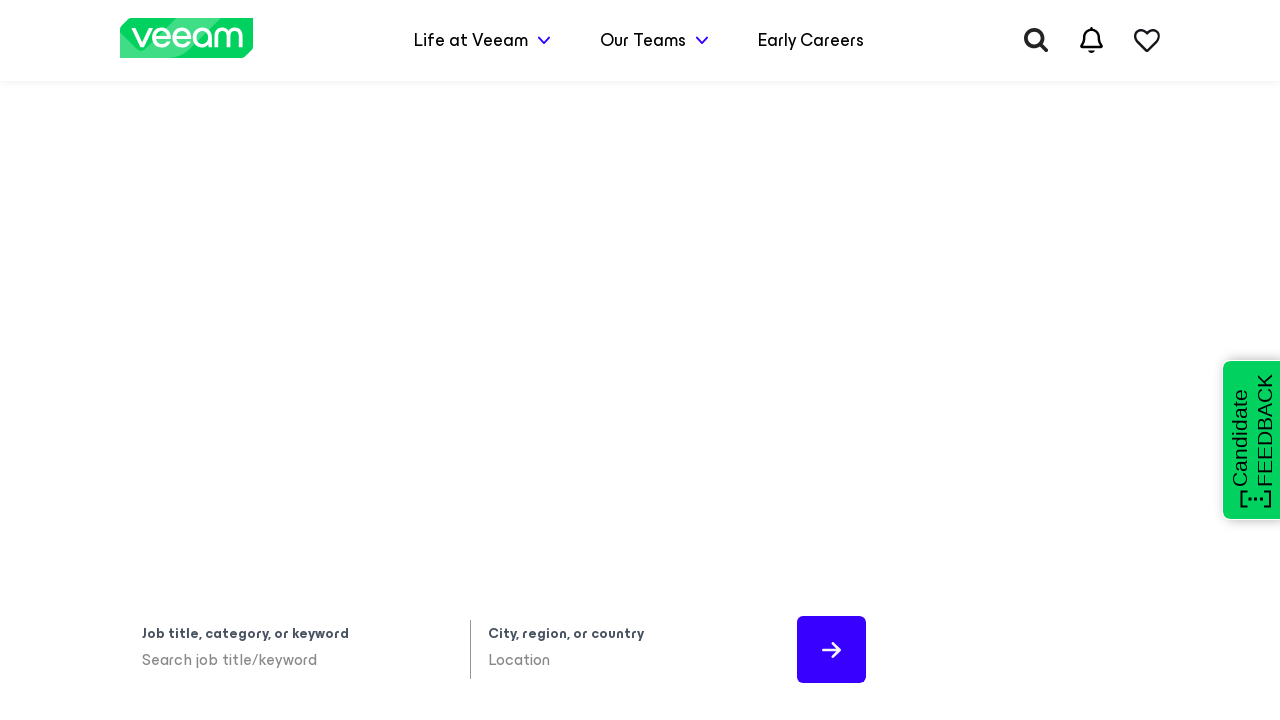

Navigated to Veeam careers vacancy page
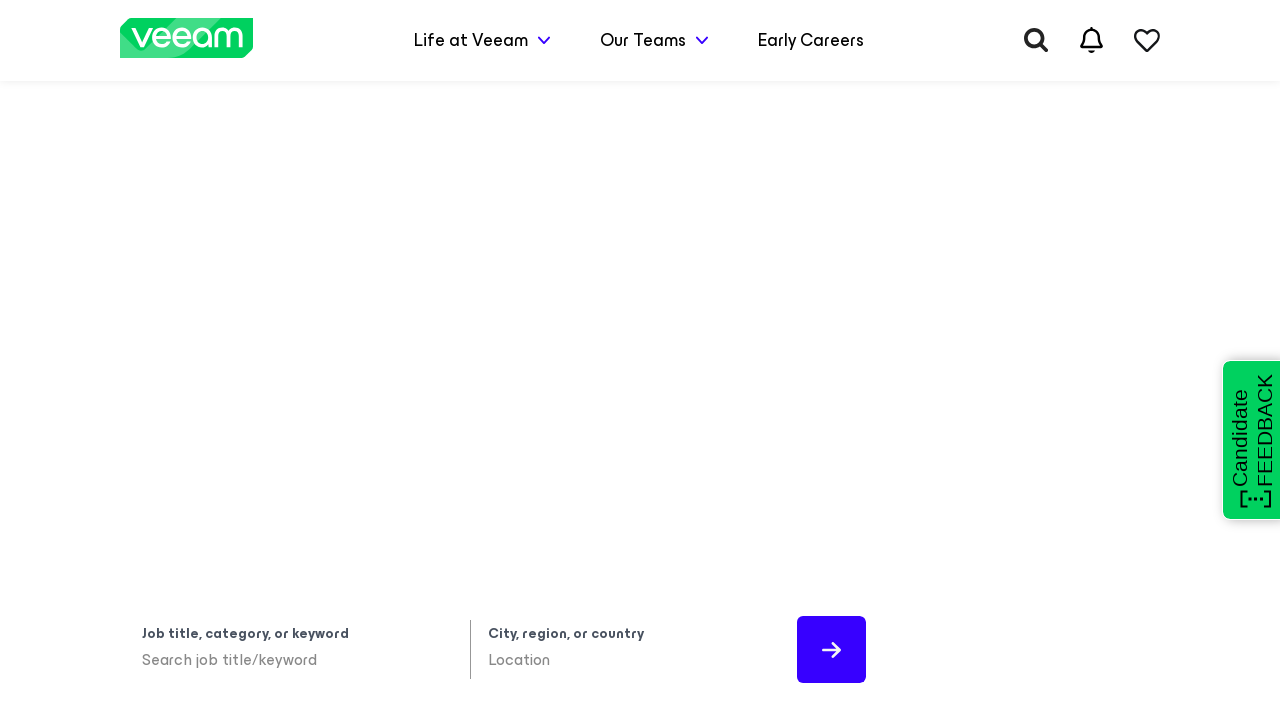

Scrolled down page by 300 pixels to load content
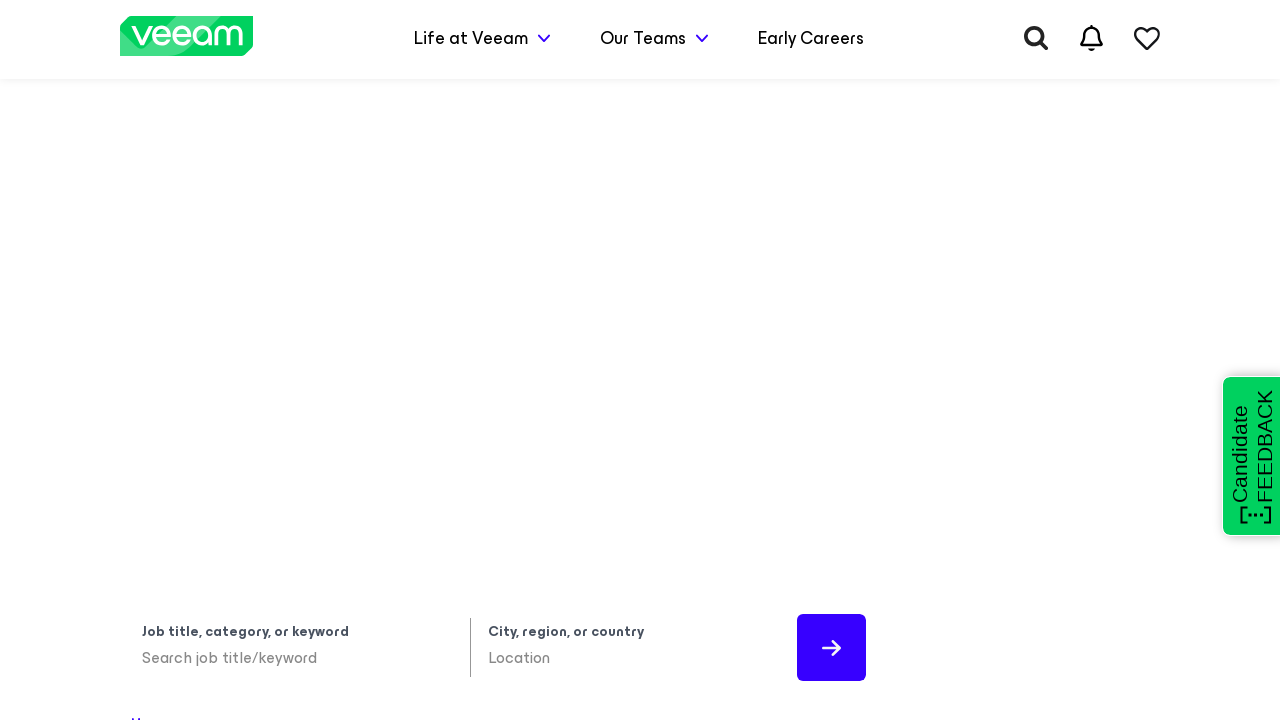

Vacancy listings loaded and verified - h3 elements present
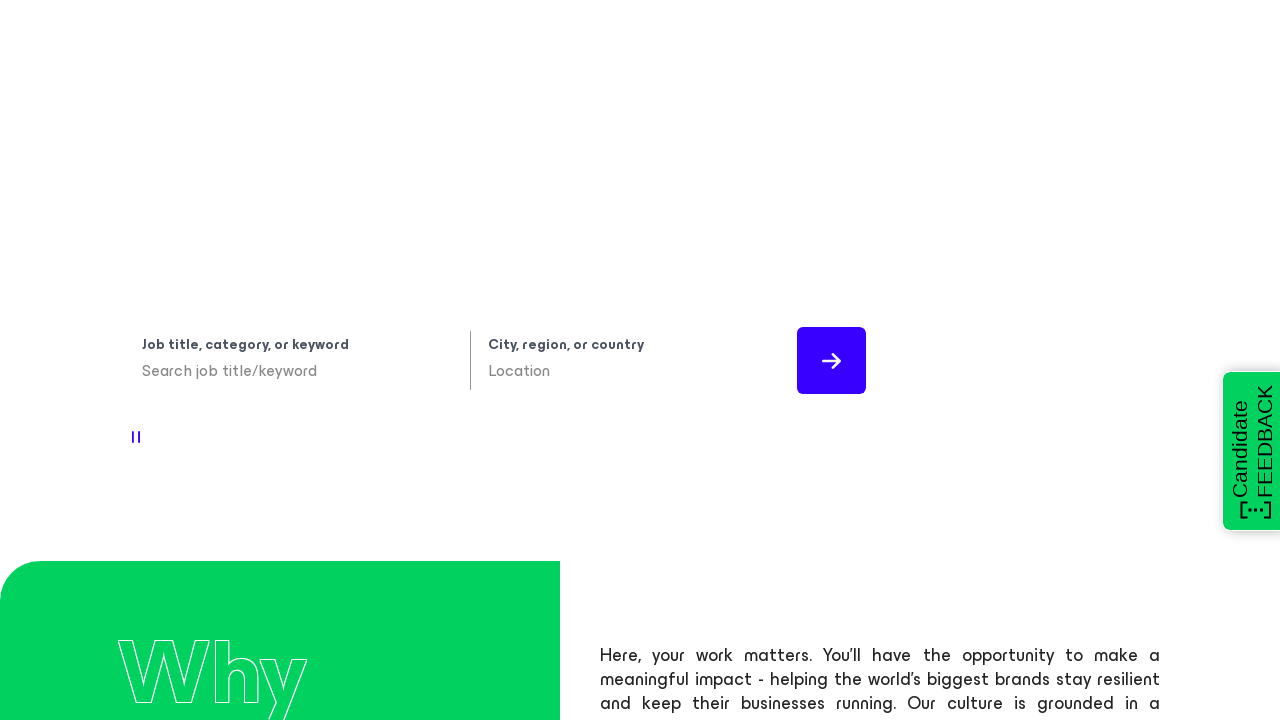

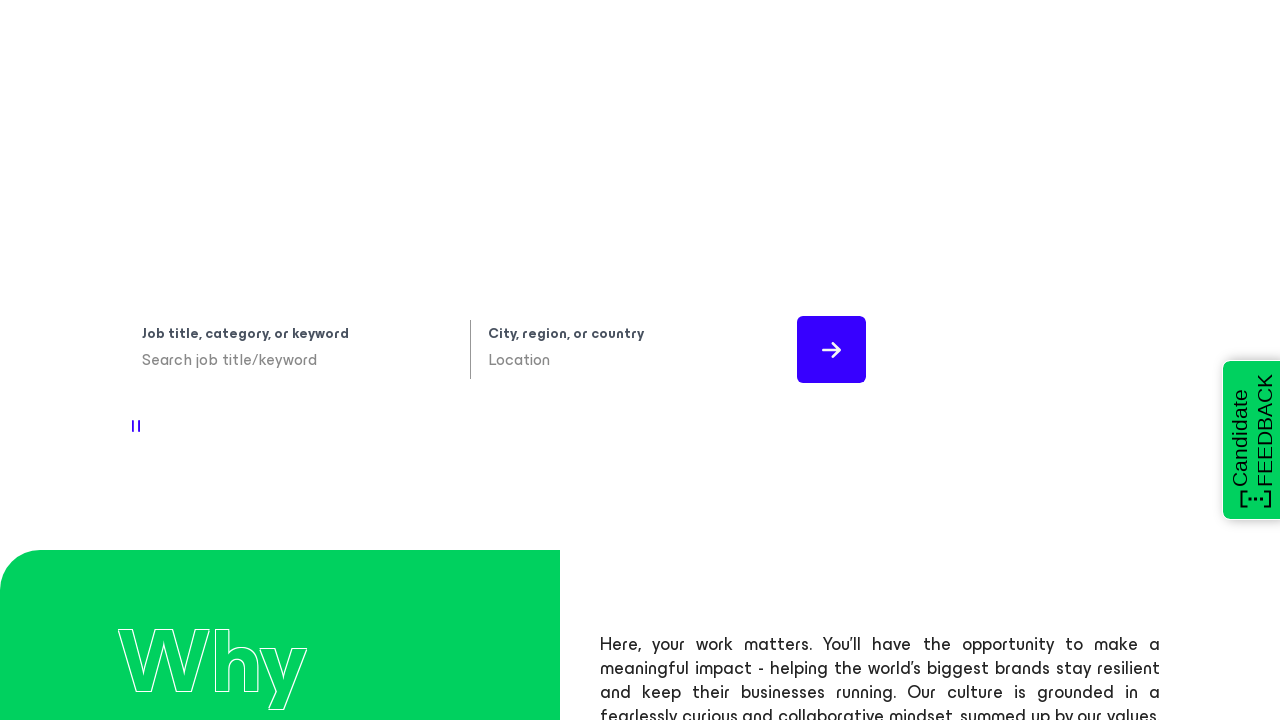